Tests opting out of A/B tests by adding an opt-out cookie on the homepage before navigating to the A/B test page.

Starting URL: http://the-internet.herokuapp.com

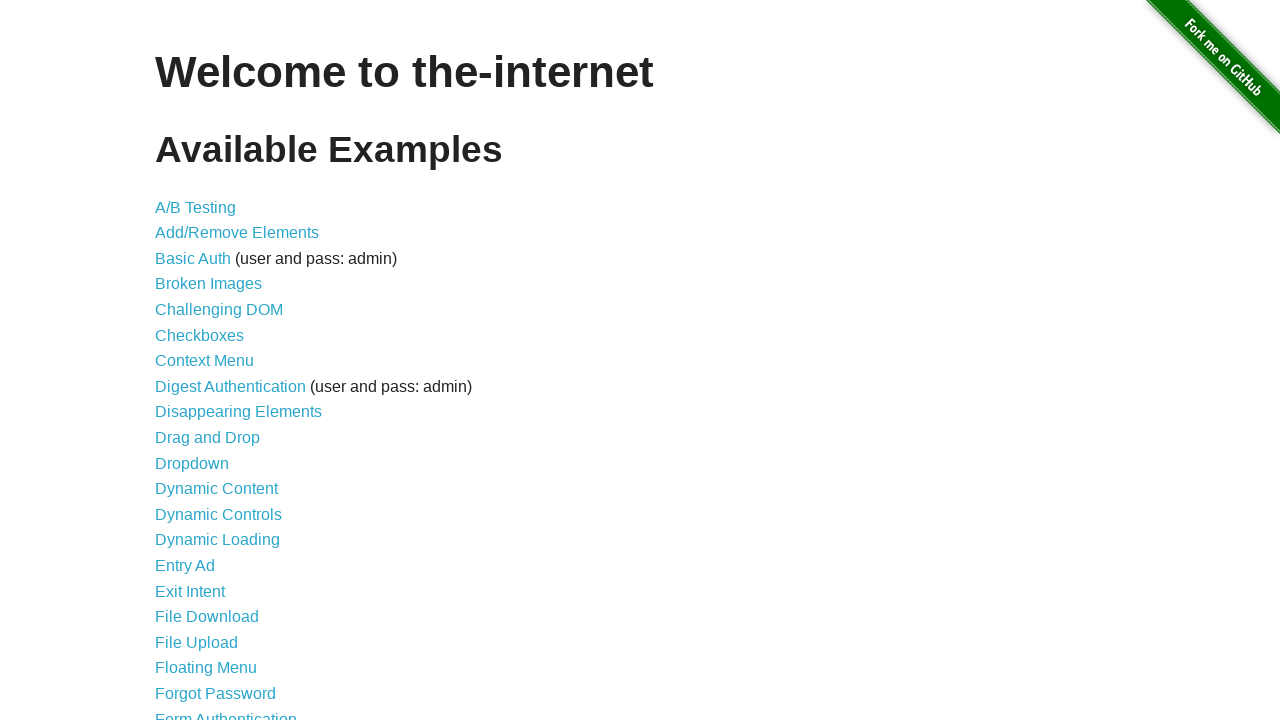

Added optimizelyOptOut cookie to prevent A/B test assignment
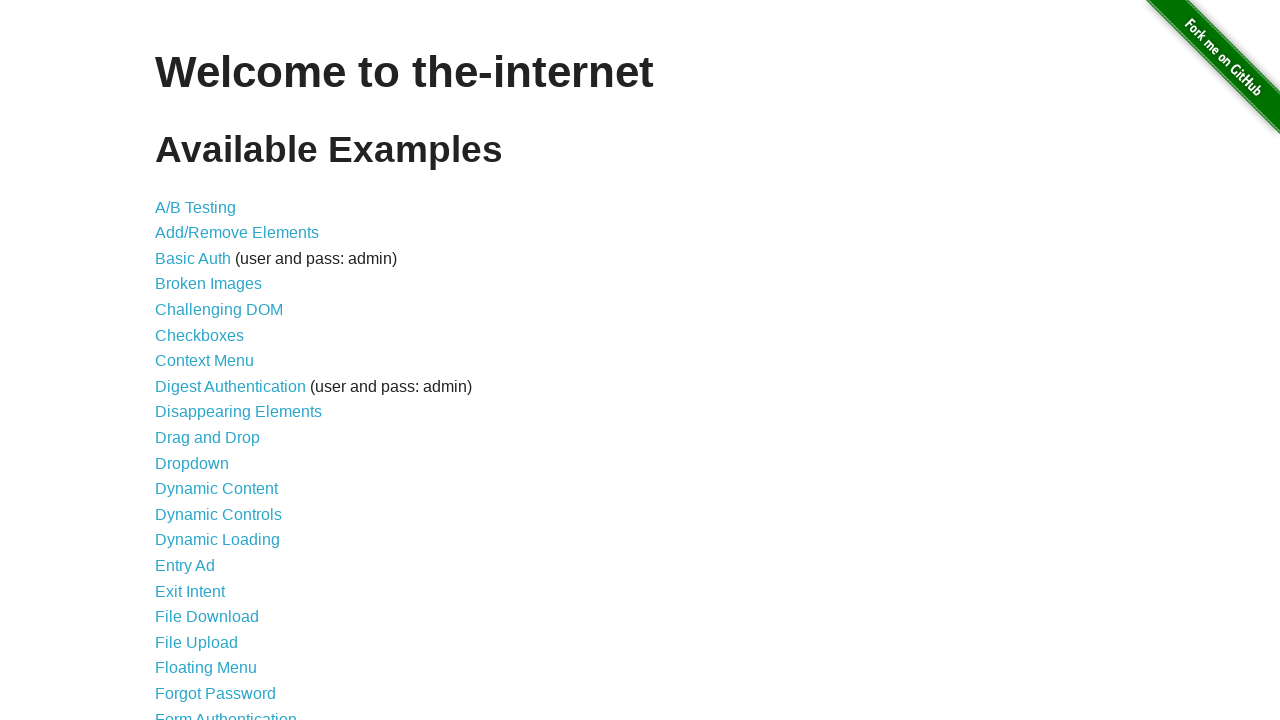

Navigated to A/B test page at /abtest
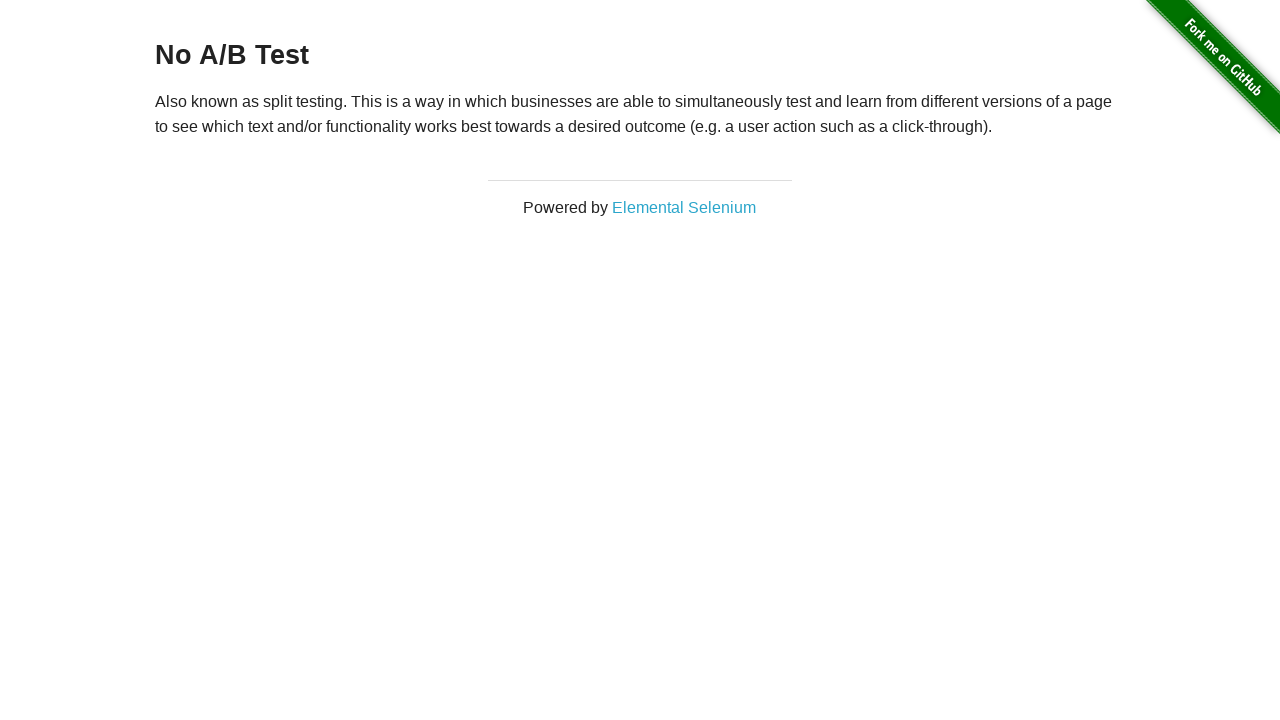

Verified page loaded by waiting for h3 heading element
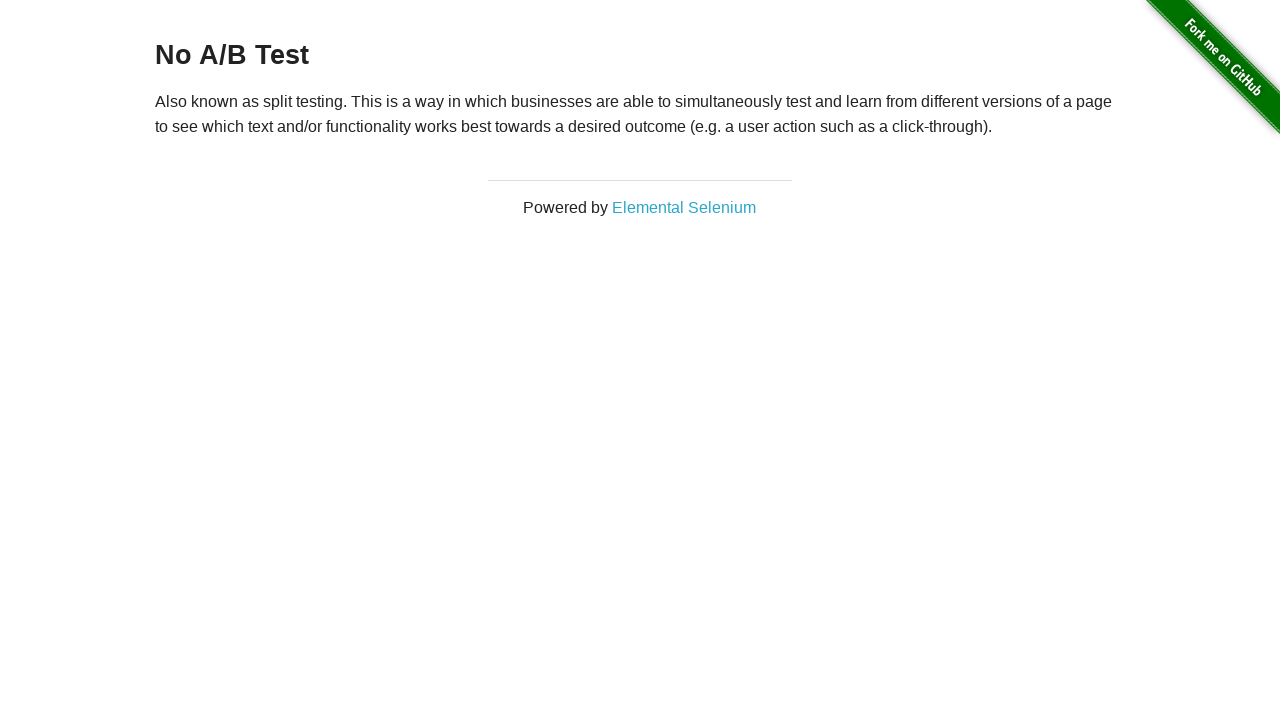

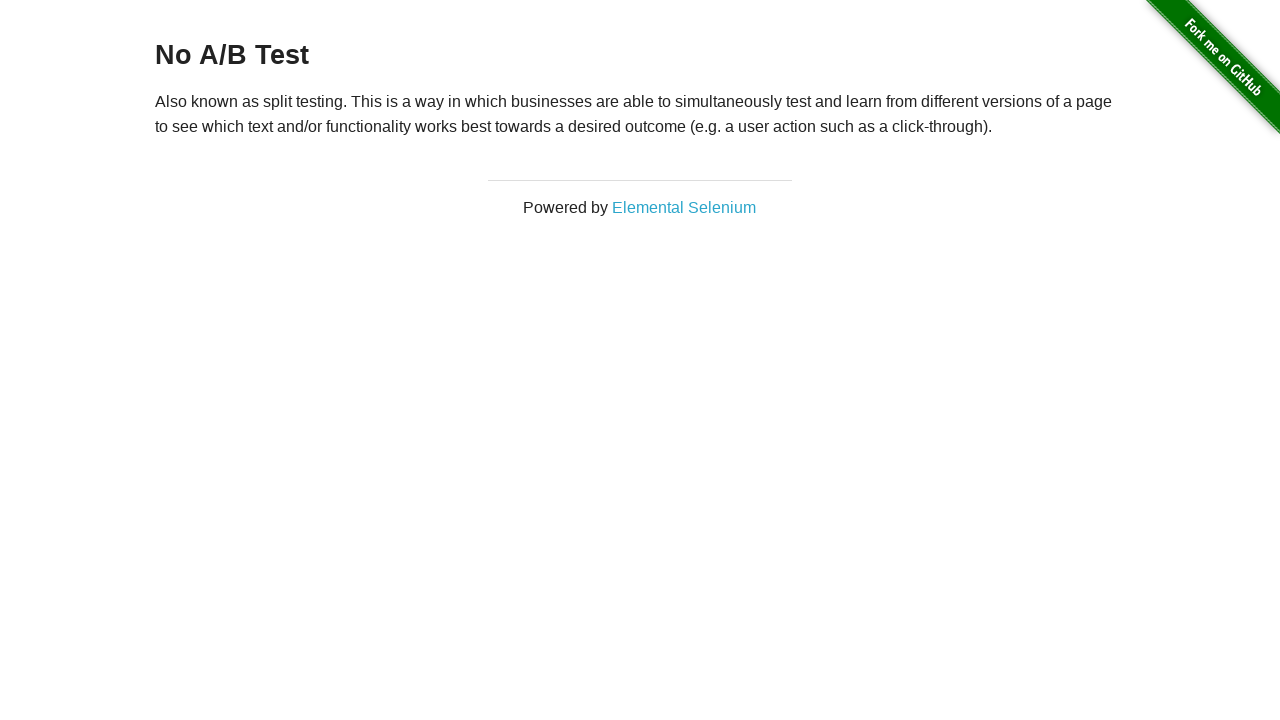